Tests adding two todo items, deleting one and completing the other, then verifying the completed item appears in Completed section

Starting URL: https://abhigyank.github.io/To-Do-List/

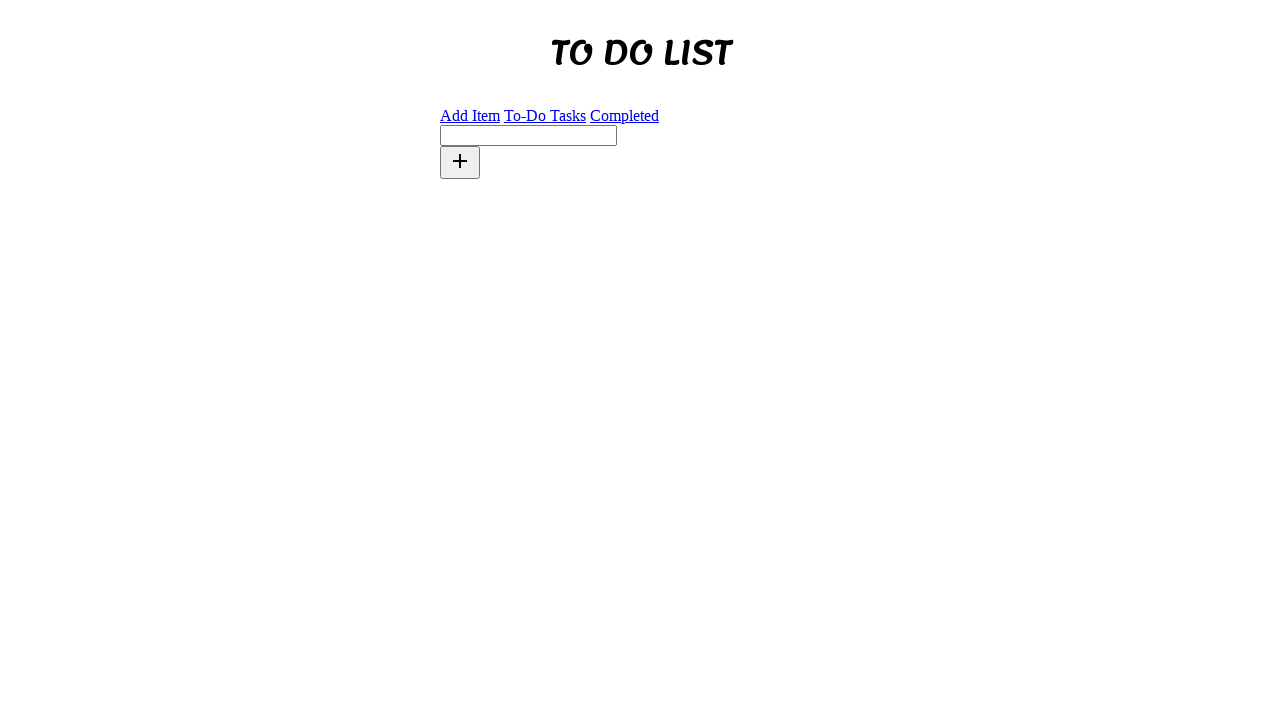

Waited for 'To Do List' heading to be visible
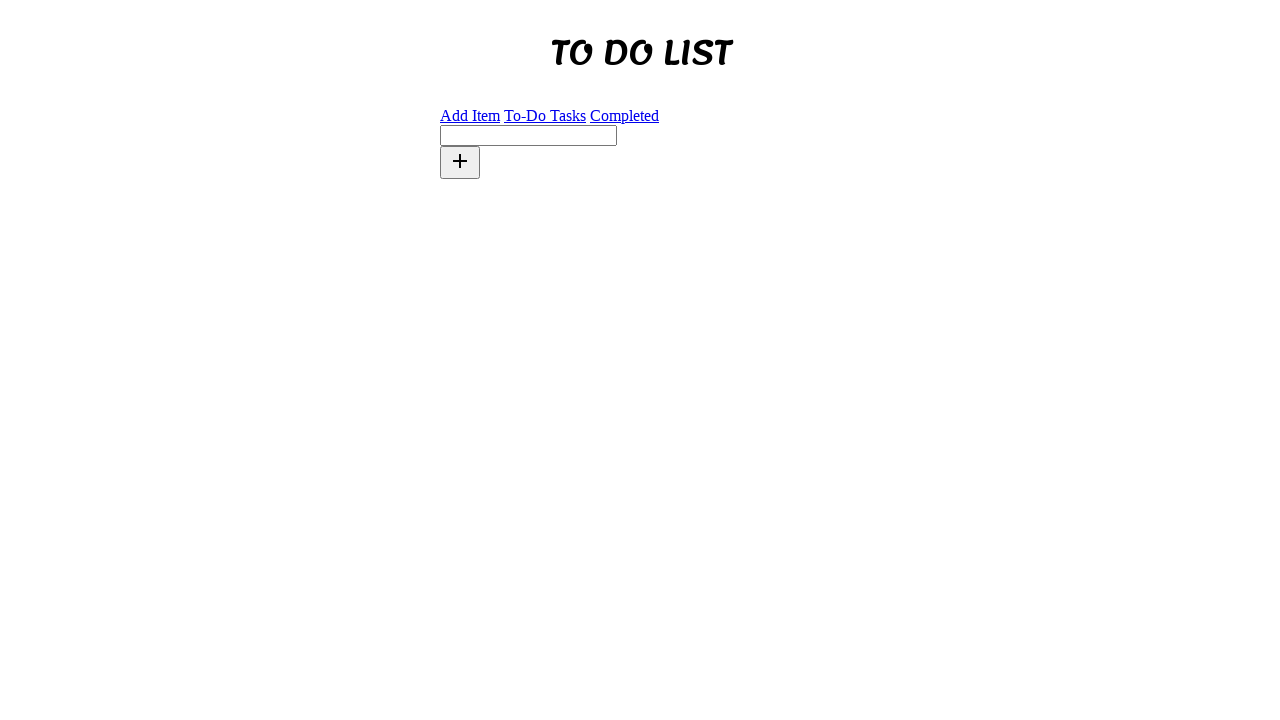

Clicked on new task input field at (528, 135) on #new-task
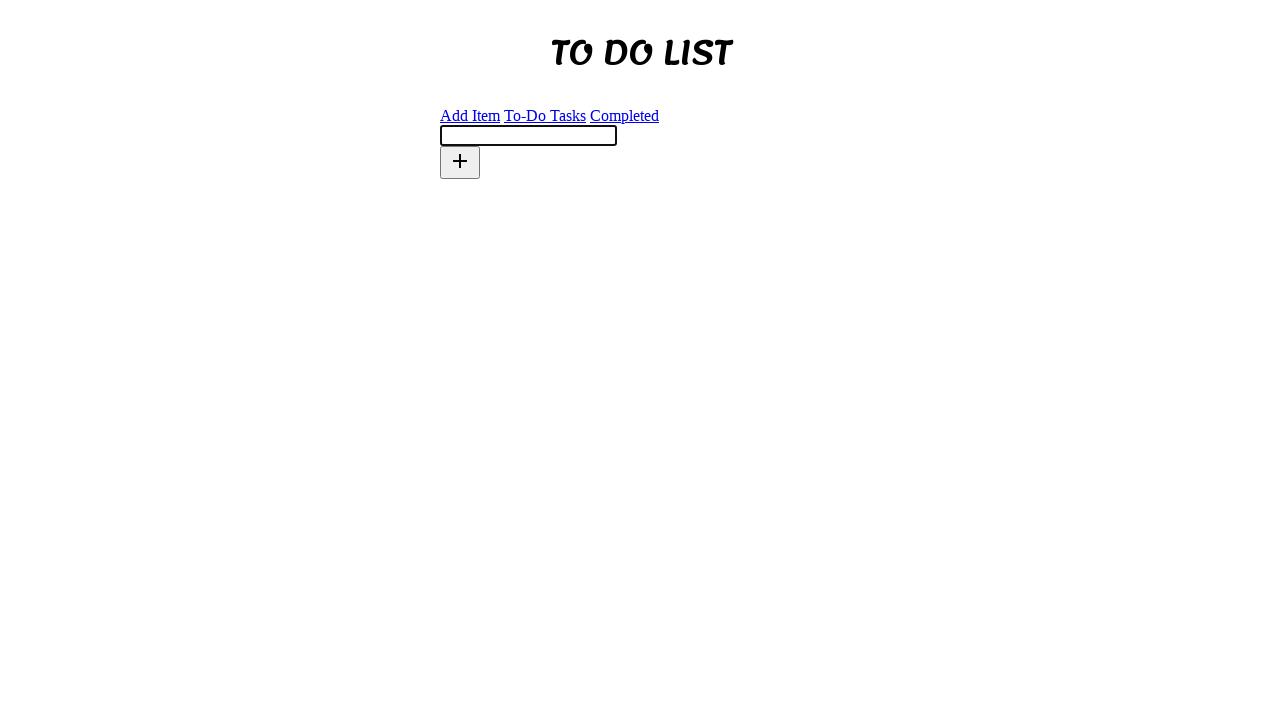

Filled new task input with 'bC8de' on #new-task
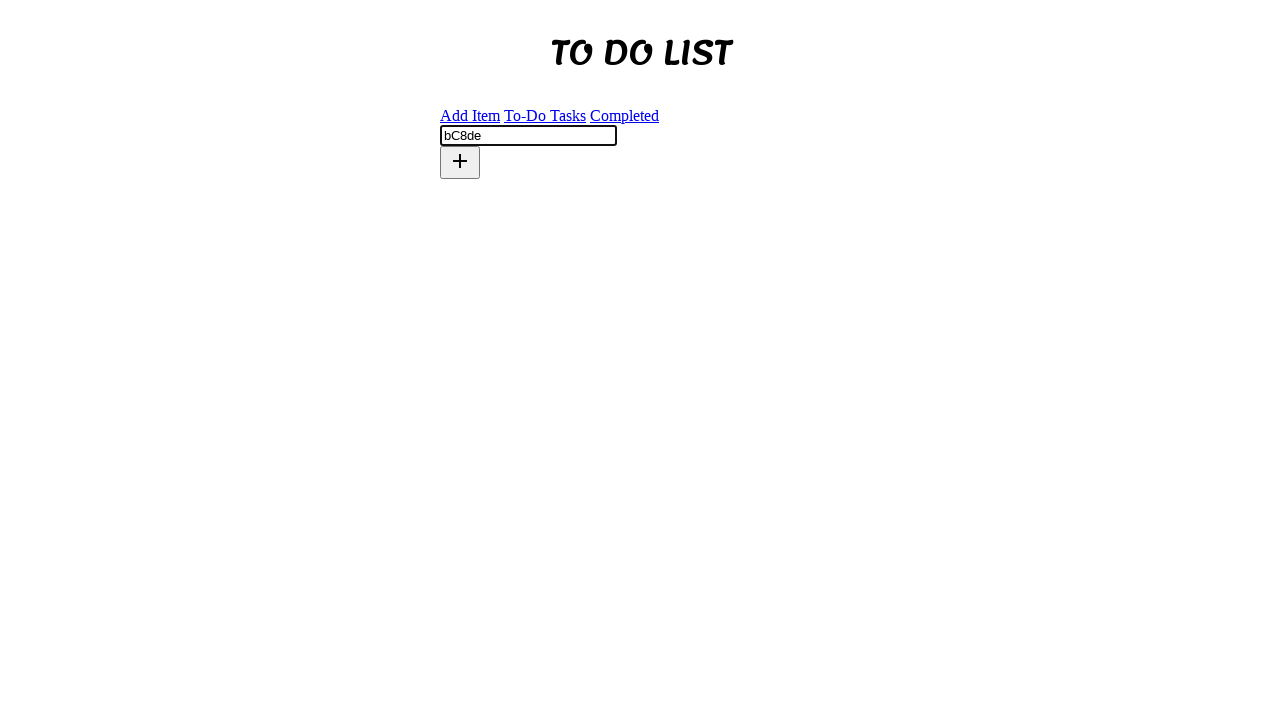

Clicked add button to create first todo item 'bC8de' at (460, 162) on role=button[name='add']
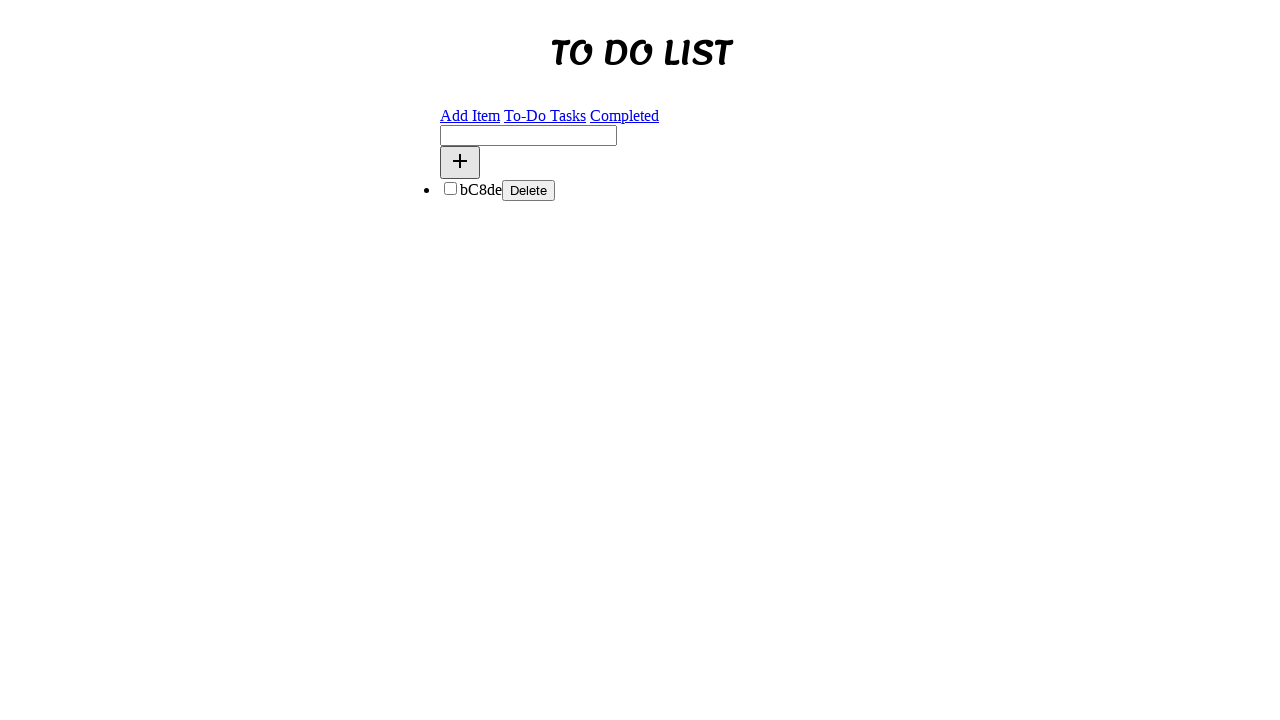

Clicked on new task input field at (528, 135) on #new-task
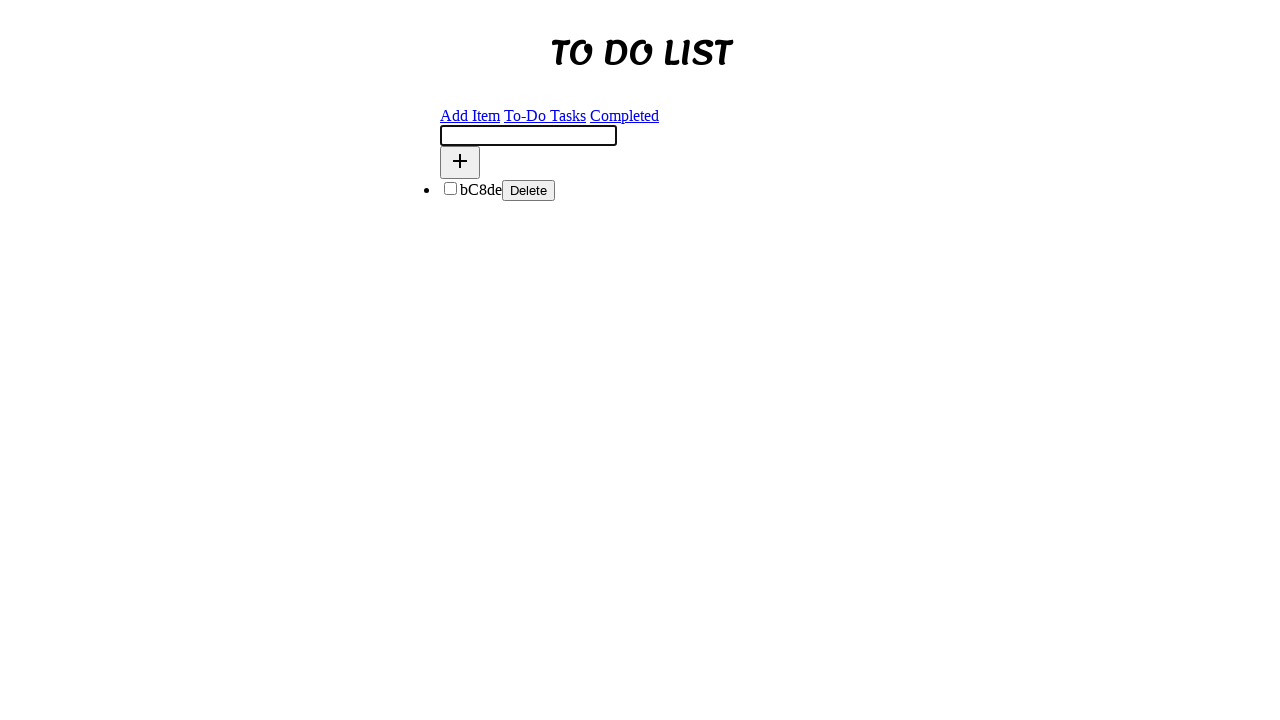

Filled new task input with 'fG9hi' on #new-task
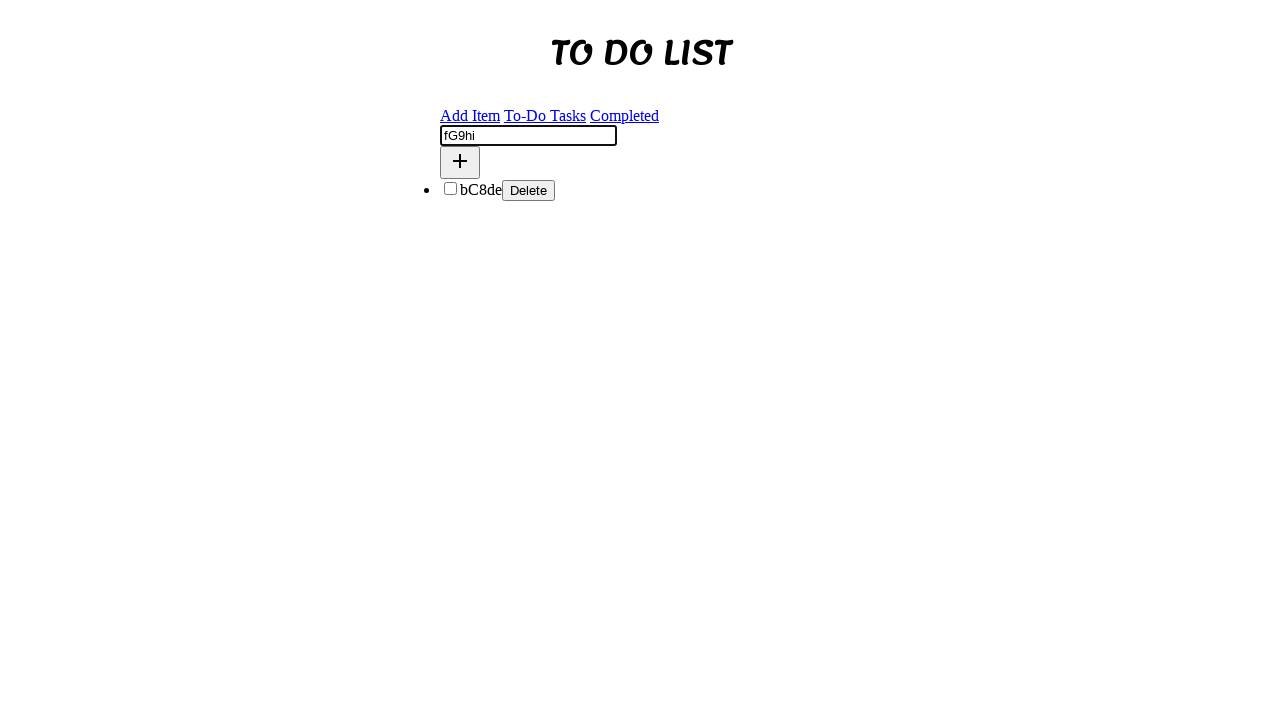

Clicked add button to create second todo item 'fG9hi' at (460, 162) on role=button[name='add']
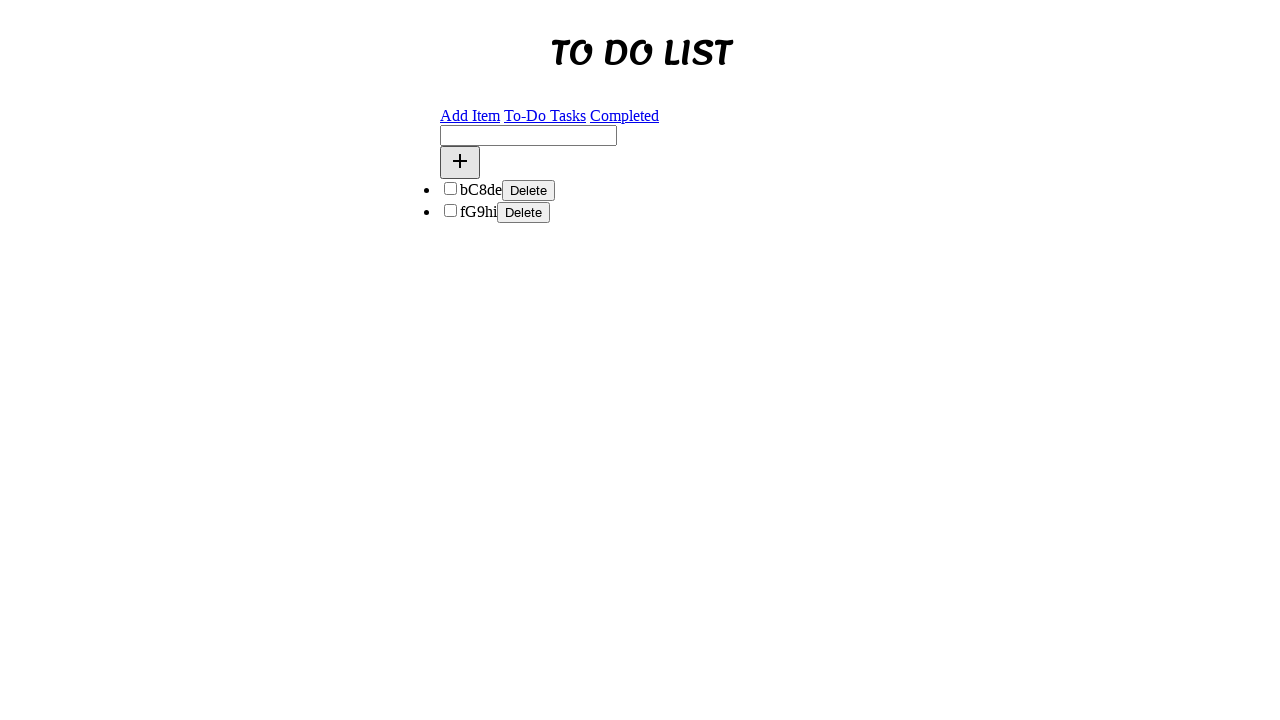

Clicked on 'To-Do Tasks' link to view pending items at (545, 115) on role=link[name='To-Do Tasks']
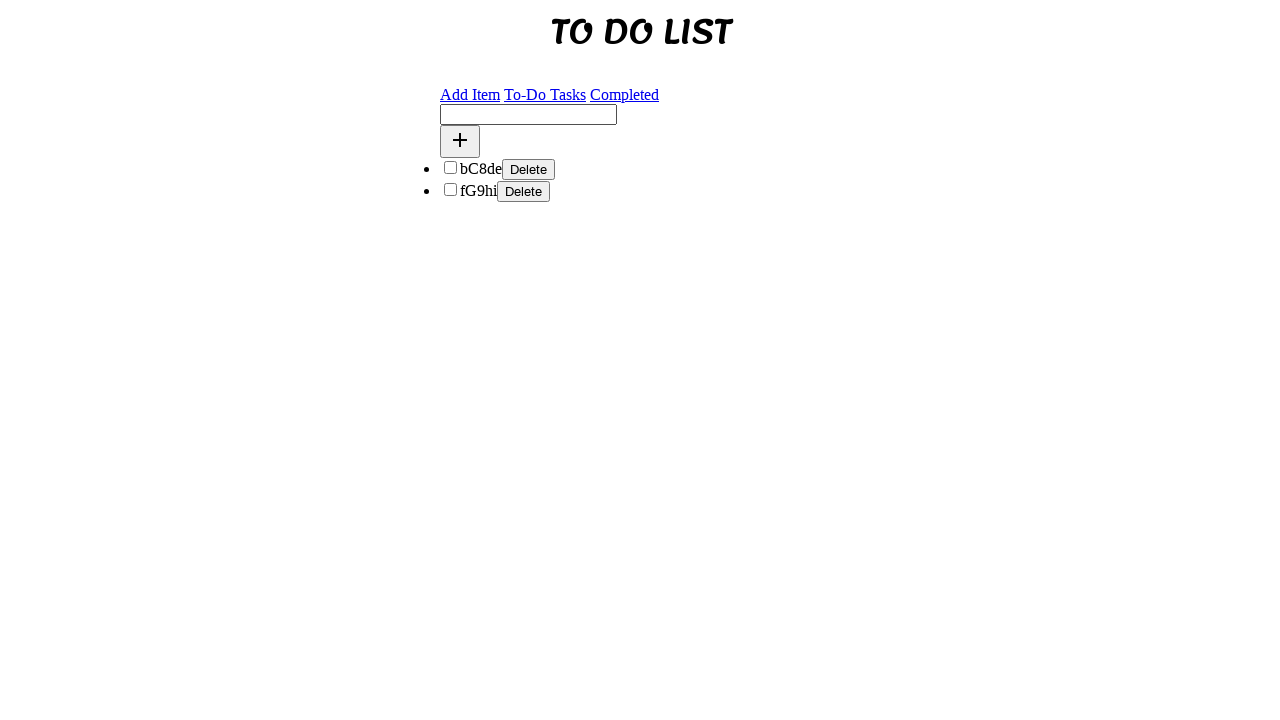

Clicked delete button to remove todo item 'bC8de' at (528, 169) on li >> internal:has-text="bC8deDelete"i >> internal:role=button
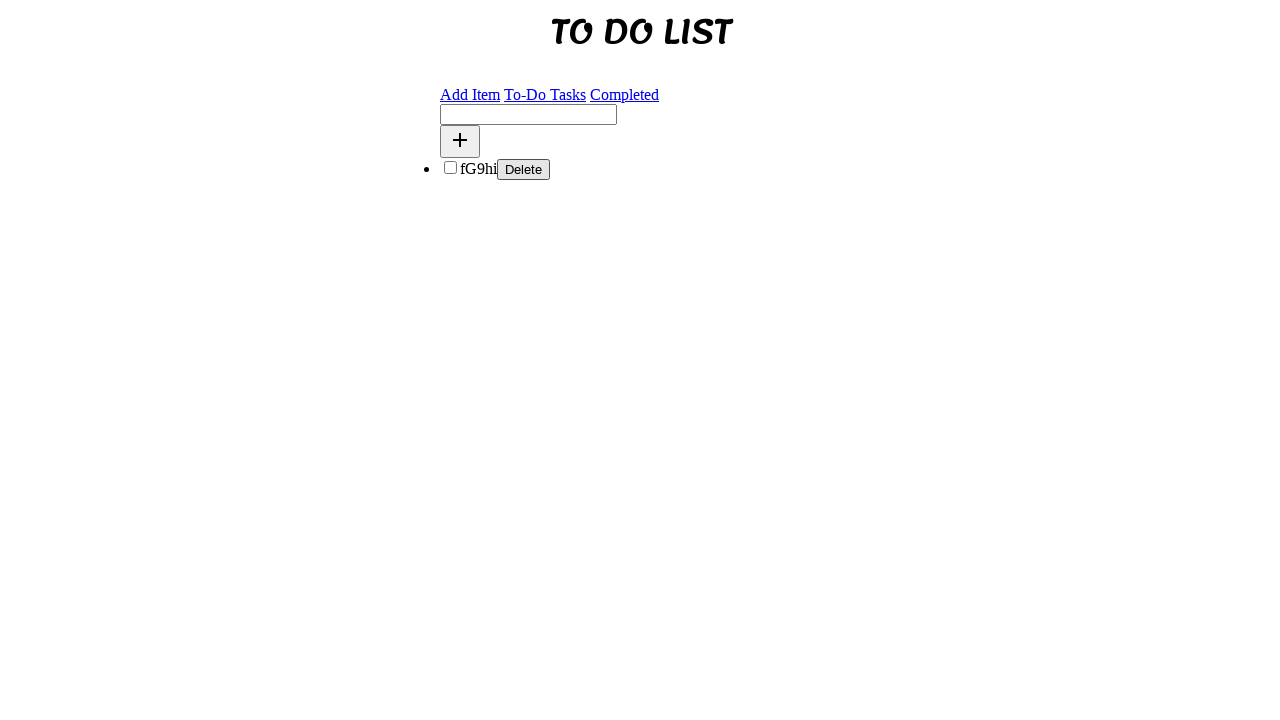

Clicked on todo item 'fG9hi' to mark as completed at (478, 168) on text=fG9hi
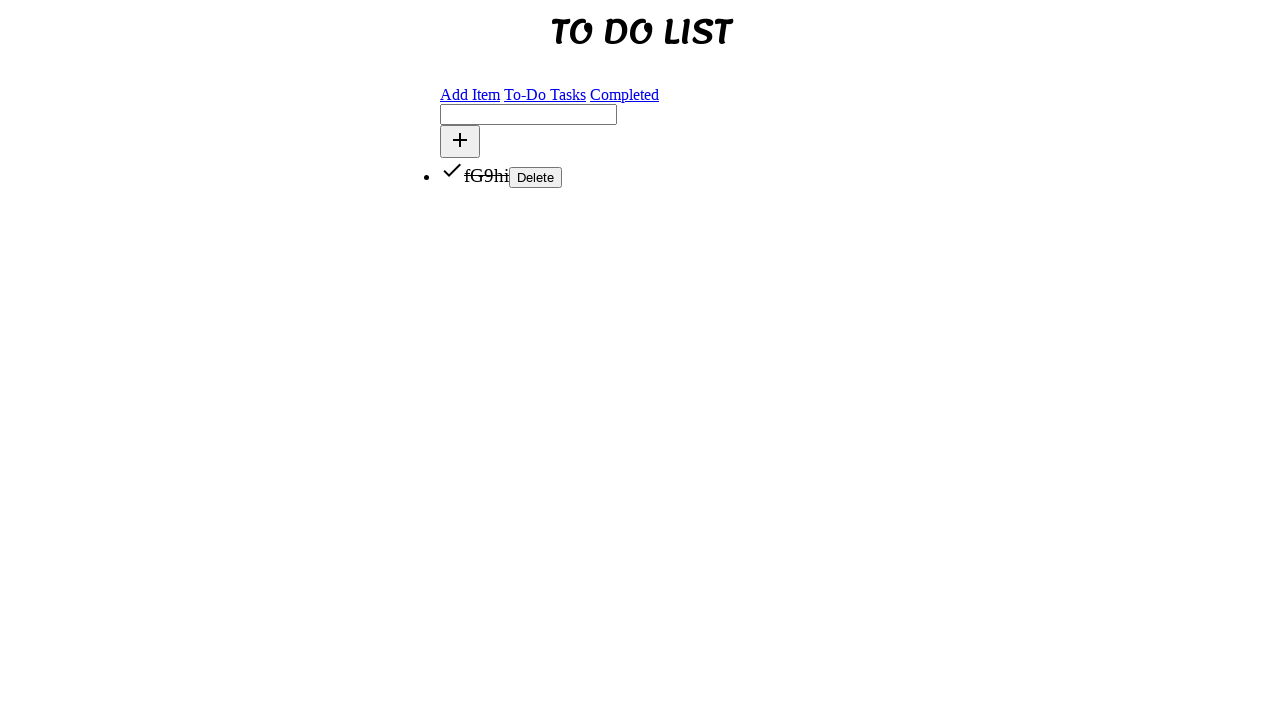

Clicked on 'Completed' link to view completed items at (624, 94) on role=link[name='Completed']
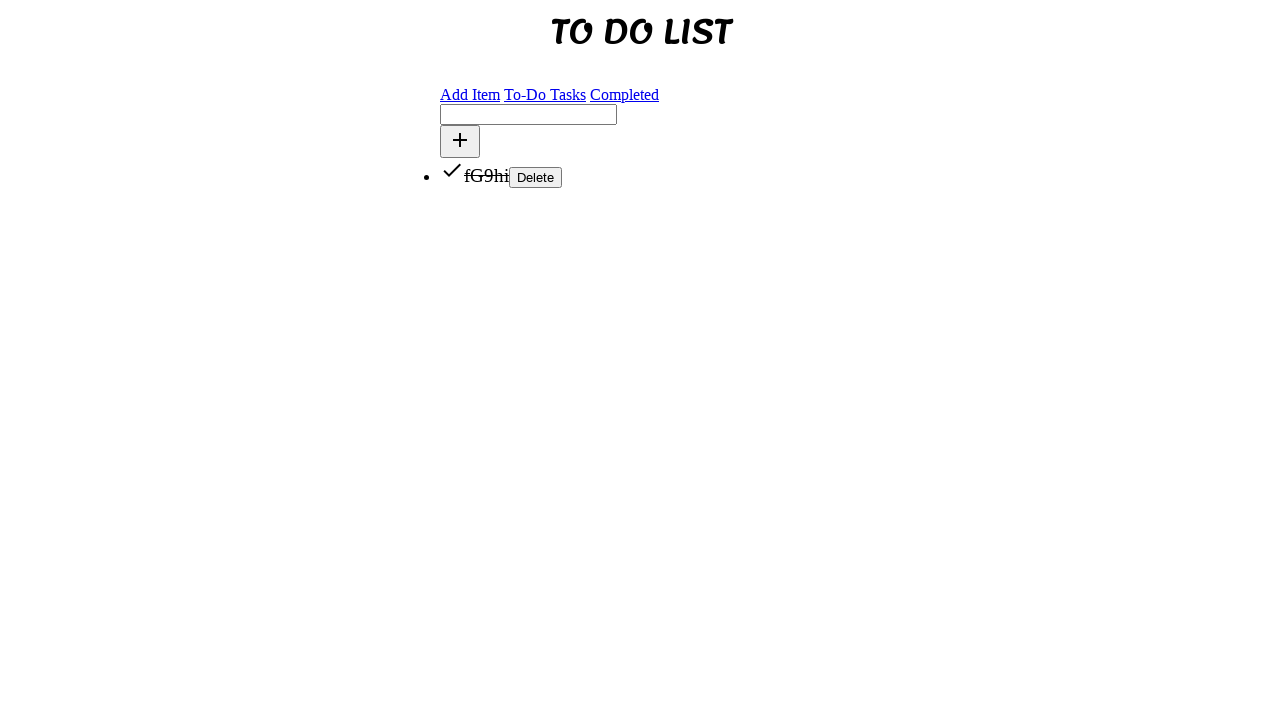

Verified that completed todo item 'fG9hi' is visible in Completed section
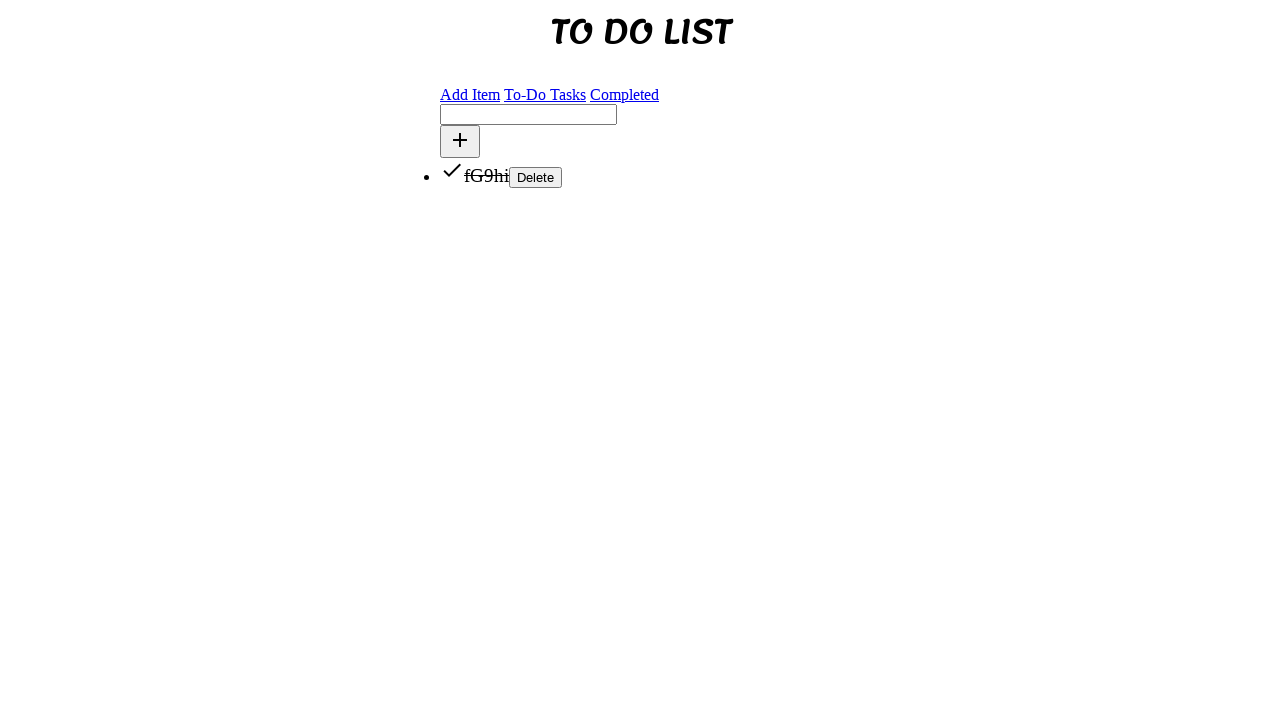

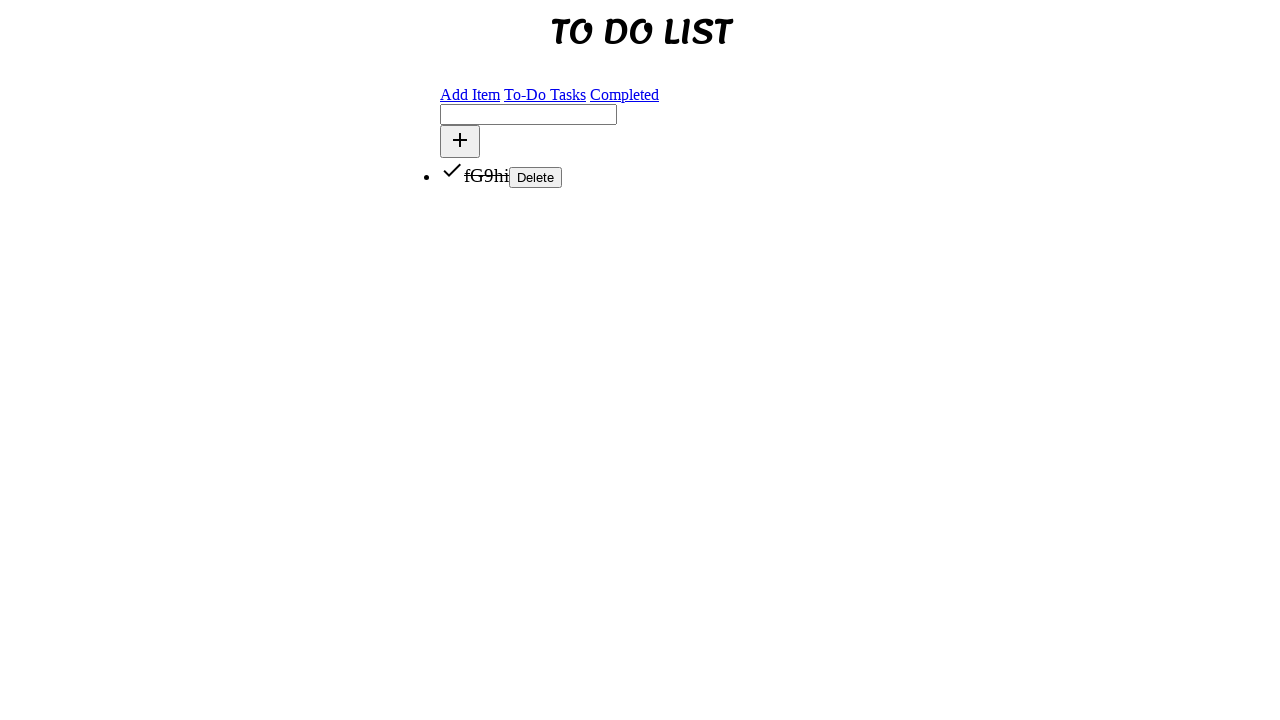